Tests JavaScript execution on W3Schools try-it editor by switching to iframe, highlighting an element, clicking a button, and scrolling to a specific element

Starting URL: https://www.w3schools.com/jsref/tryit.asp?filename=tryjsref_submit_get

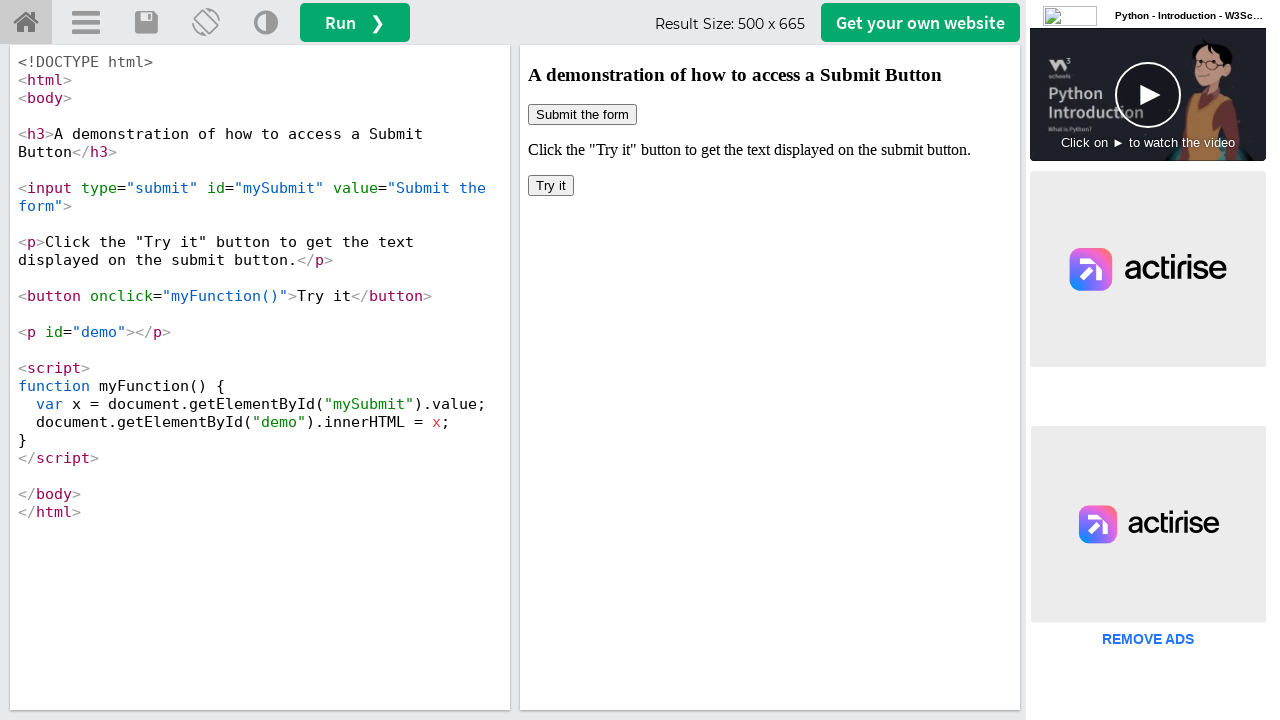

Switched to iframeResult iframe
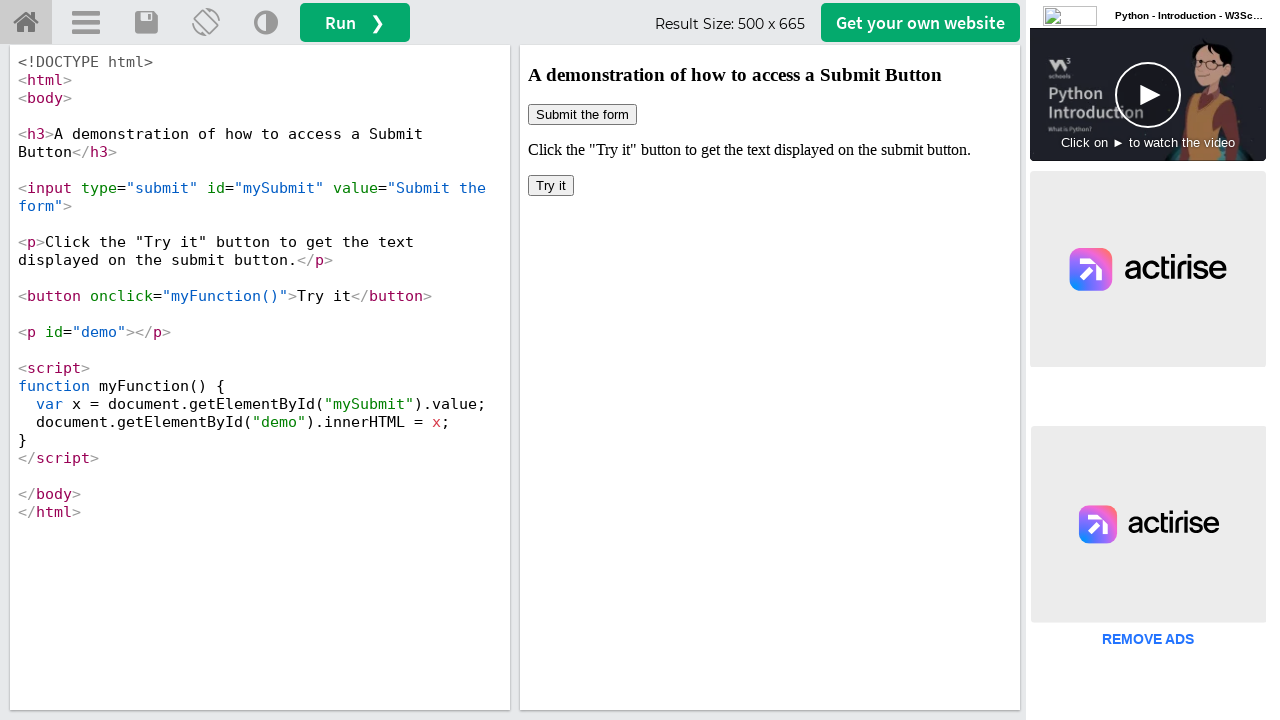

Highlighted submit button with red border using JavaScript
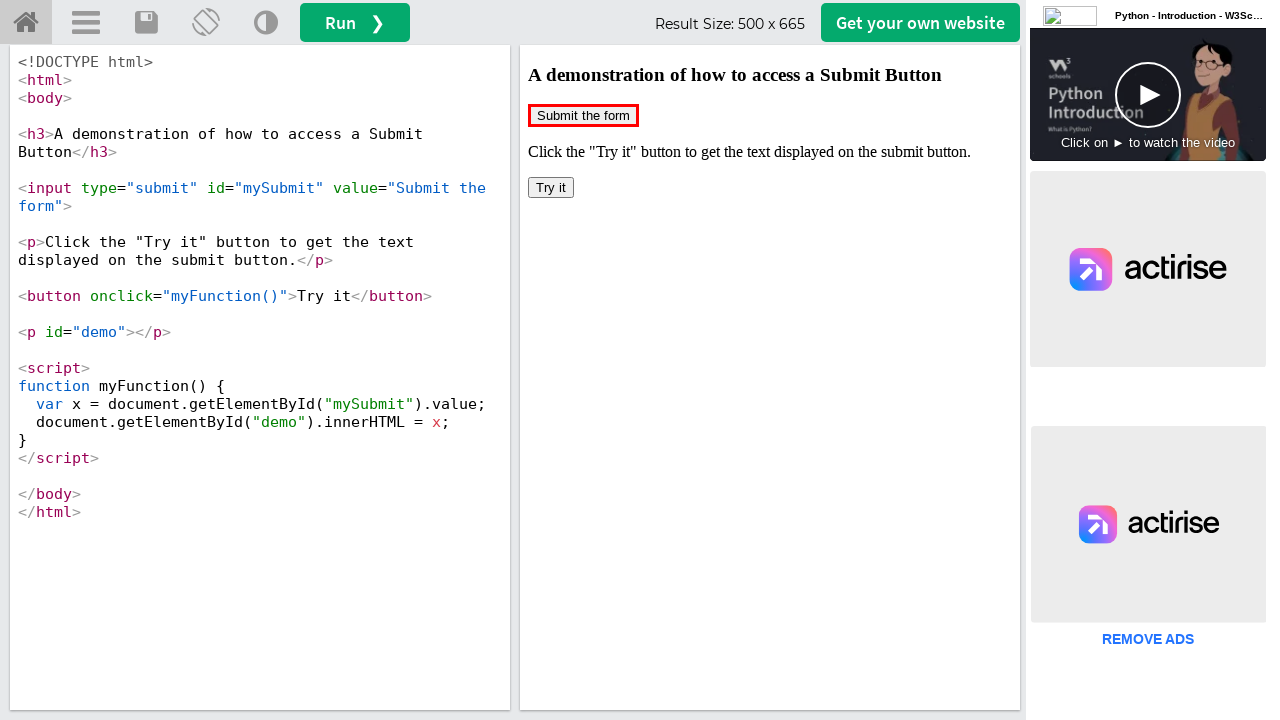

Clicked submit button to trigger form submission at (551, 188) on xpath=/html/body/button
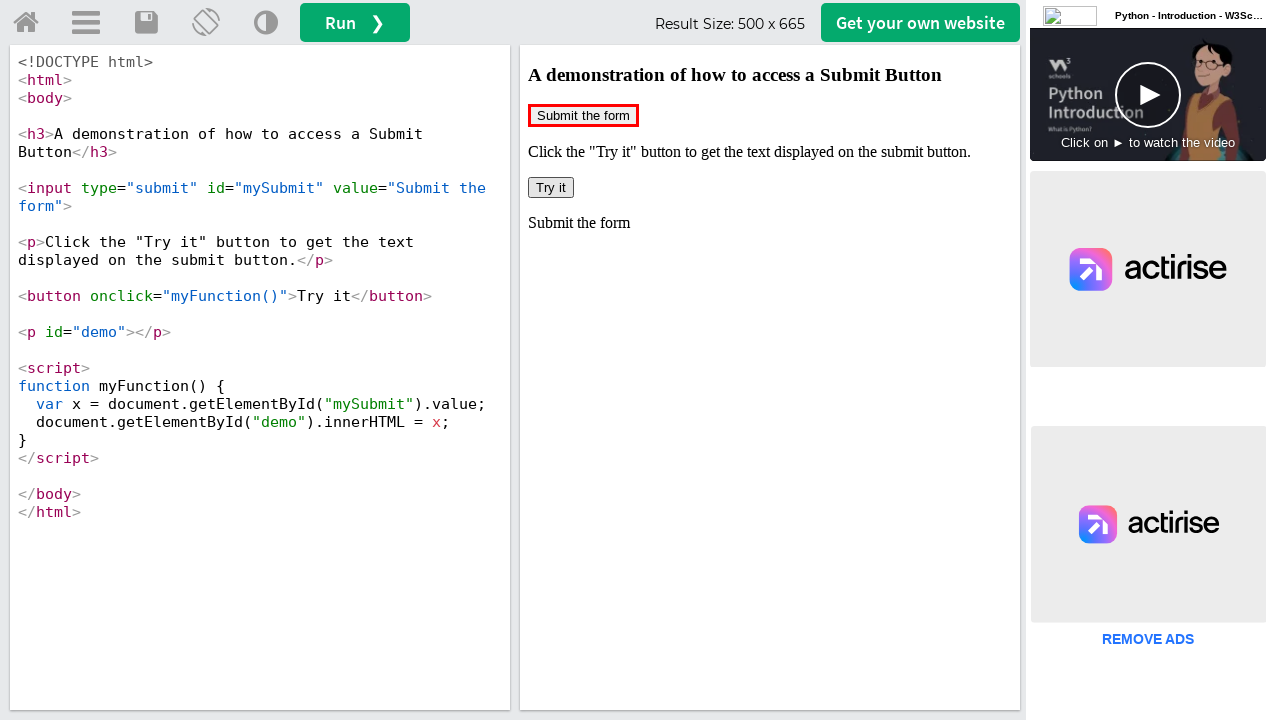

Scrolled to code editor area in main content
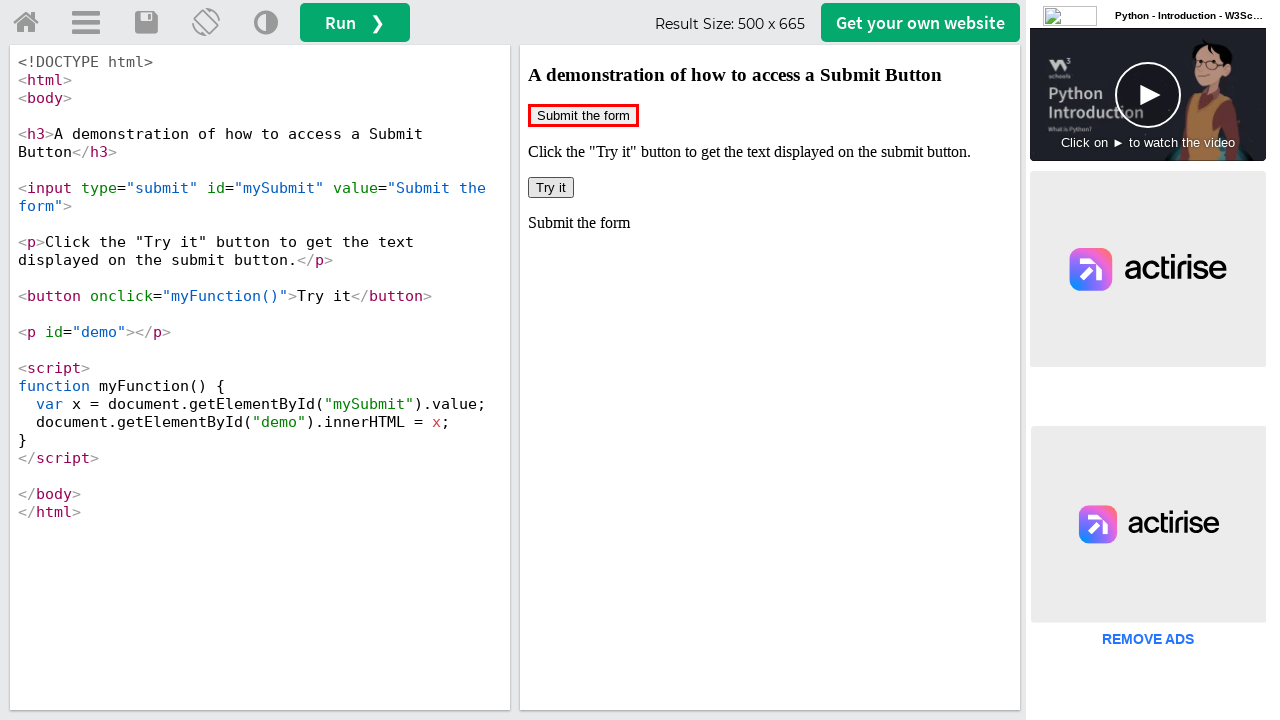

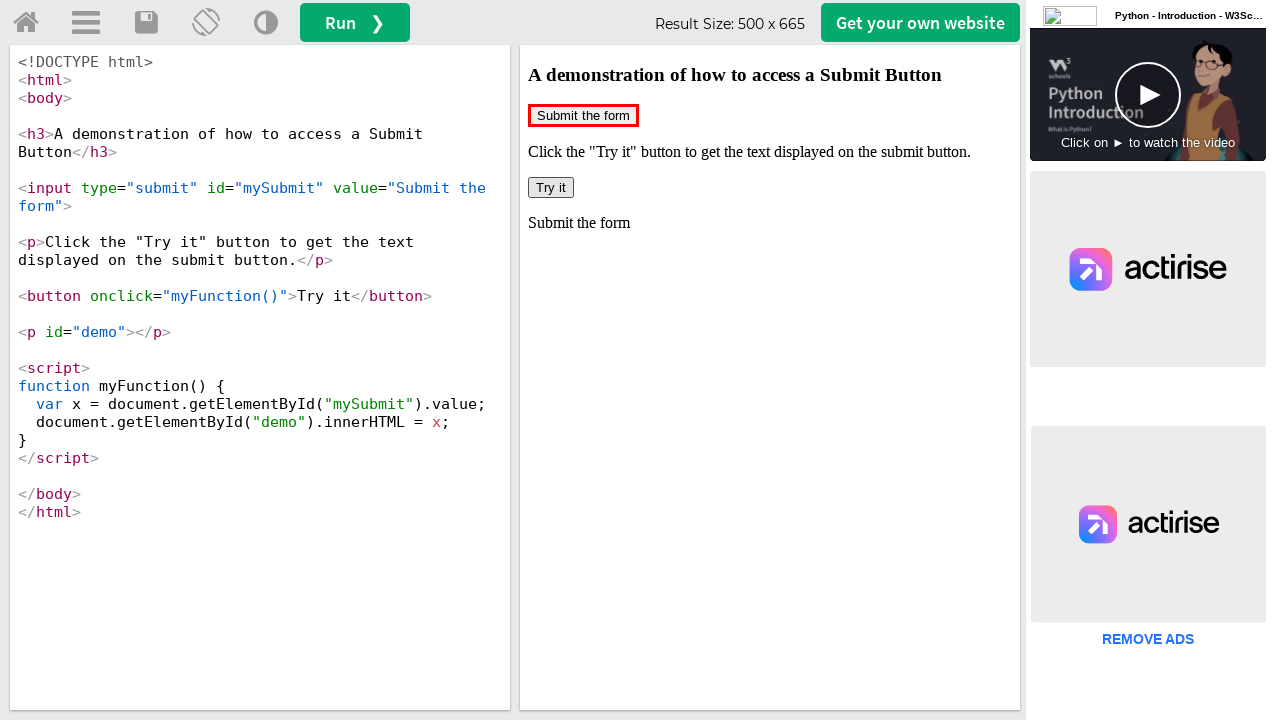